Tests clicking the new user registration button on the CMS government portal to navigate to the registration page

Starting URL: https://portal.cms.gov/portal/

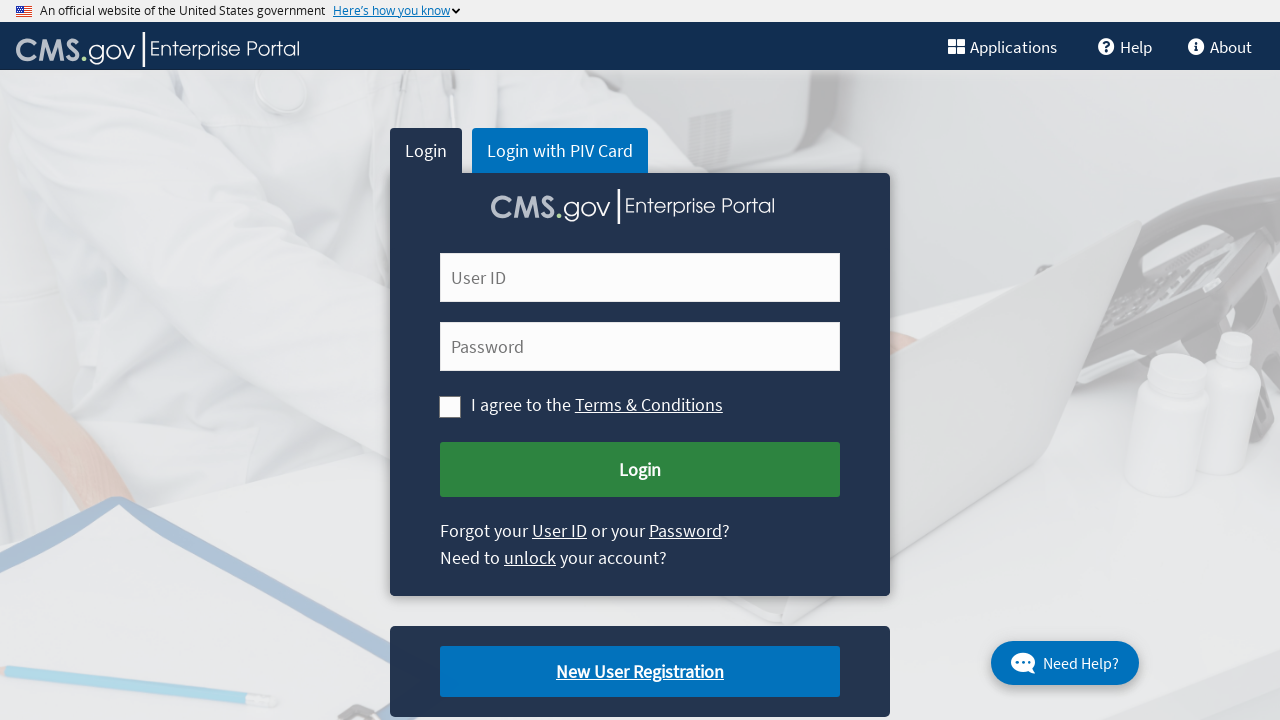

Clicked the new user registration button on CMS government portal at (640, 672) on .cms-newuser-reg
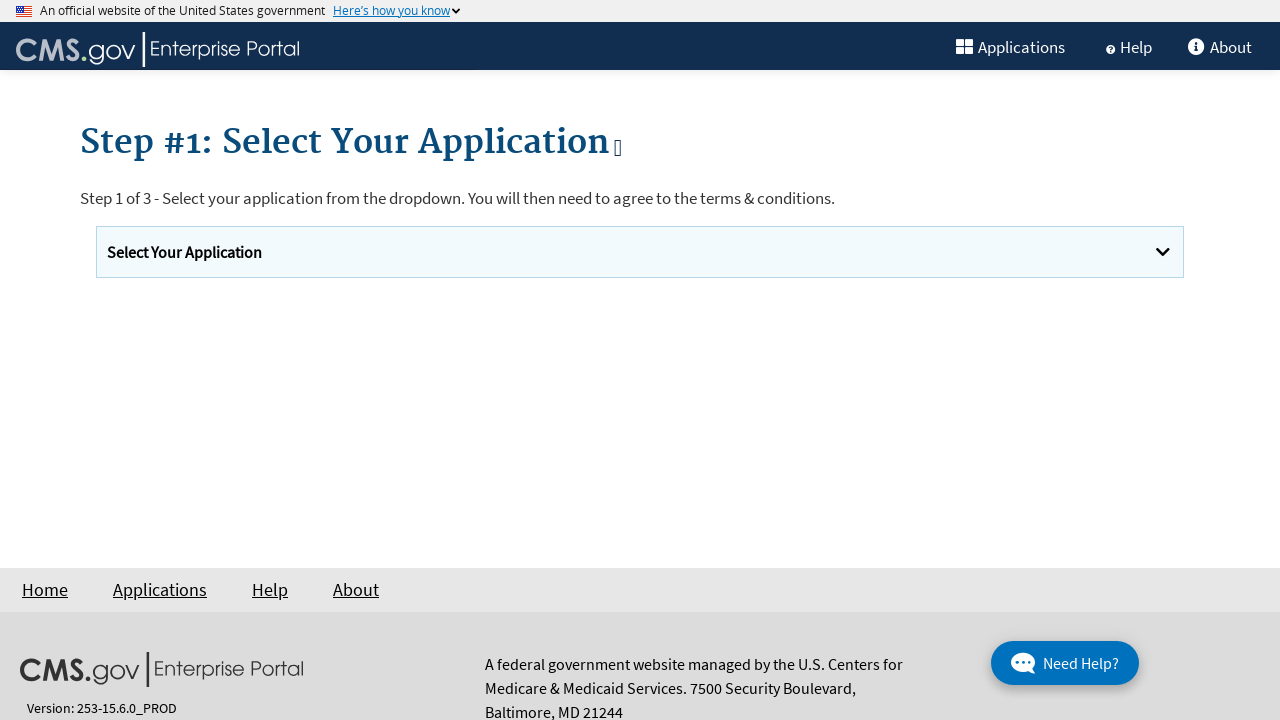

Waited for page to load after registration button click
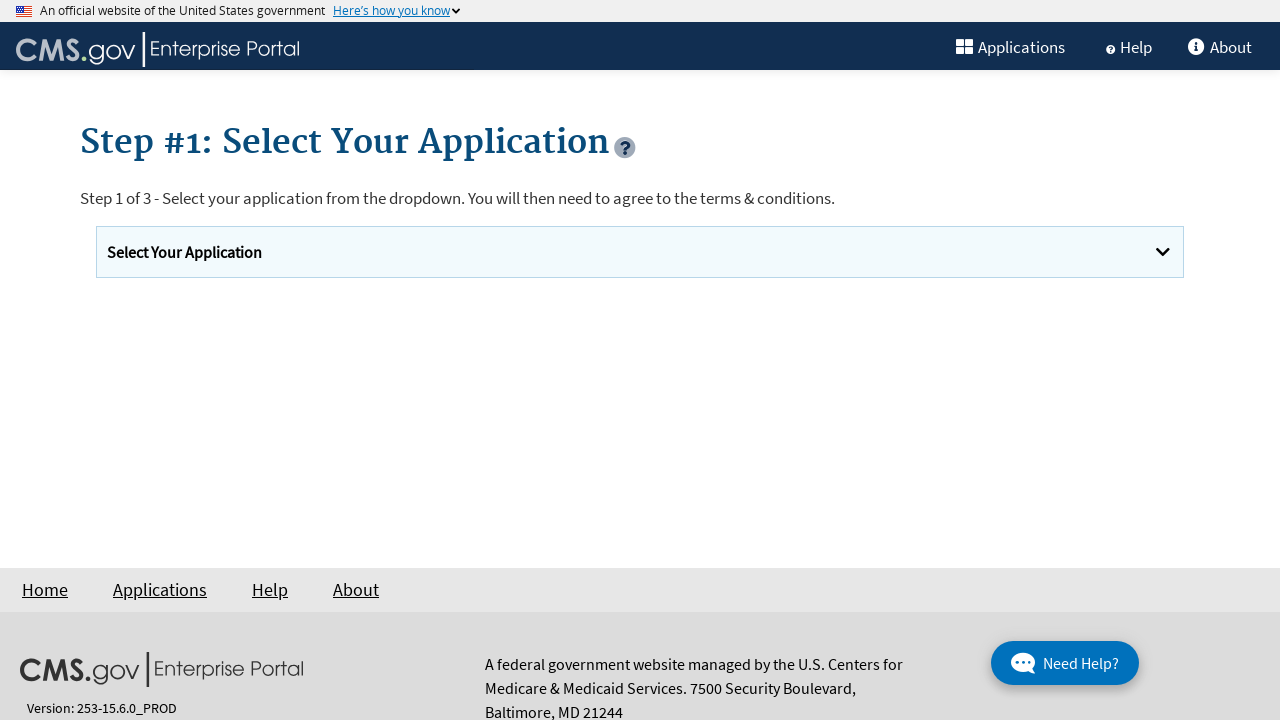

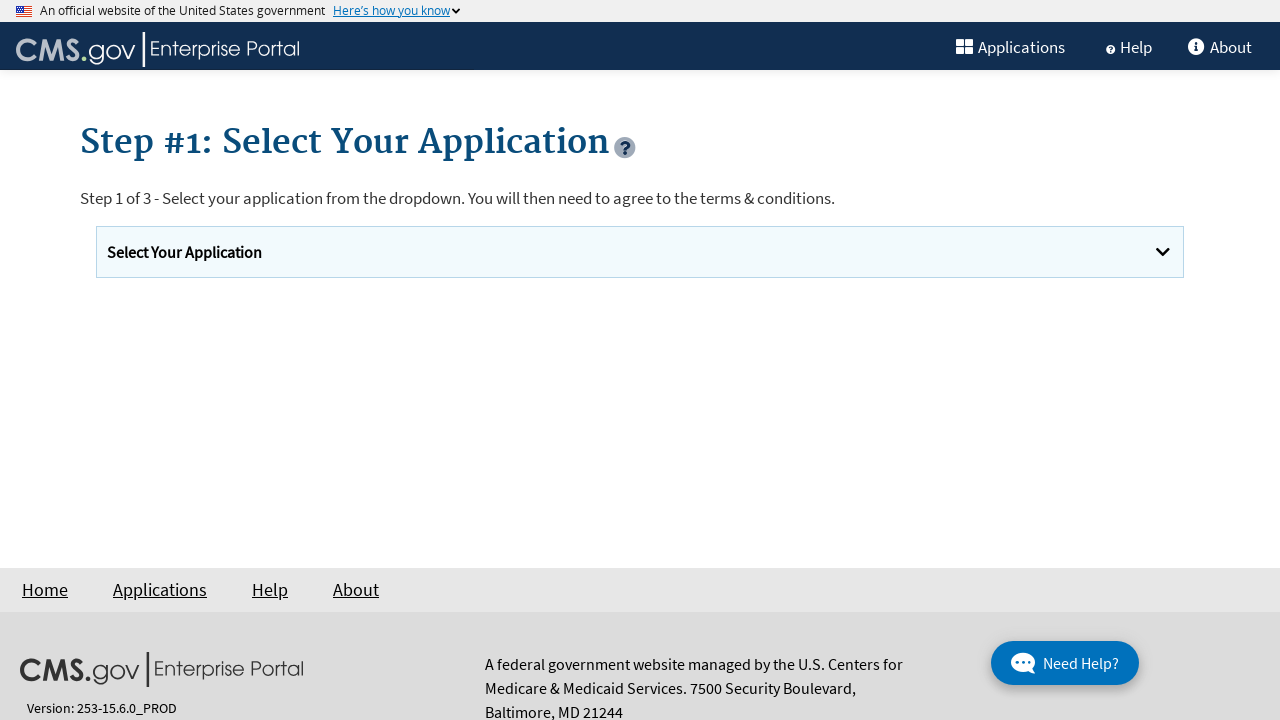